Tests interaction with a dropdown menu built using div tags, opens the dropdown, iterates through options, and selects the first item

Starting URL: https://semantic-ui.com/modules/dropdown.html

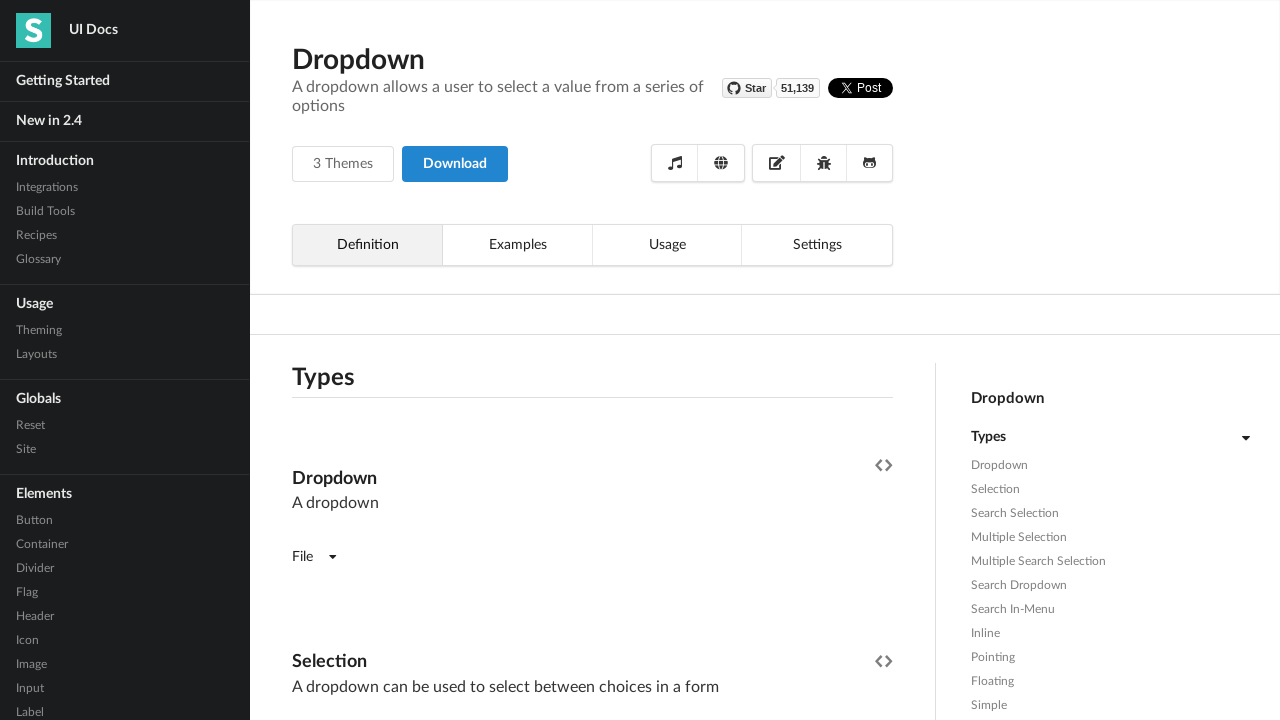

Waited for dropdown element to be ready
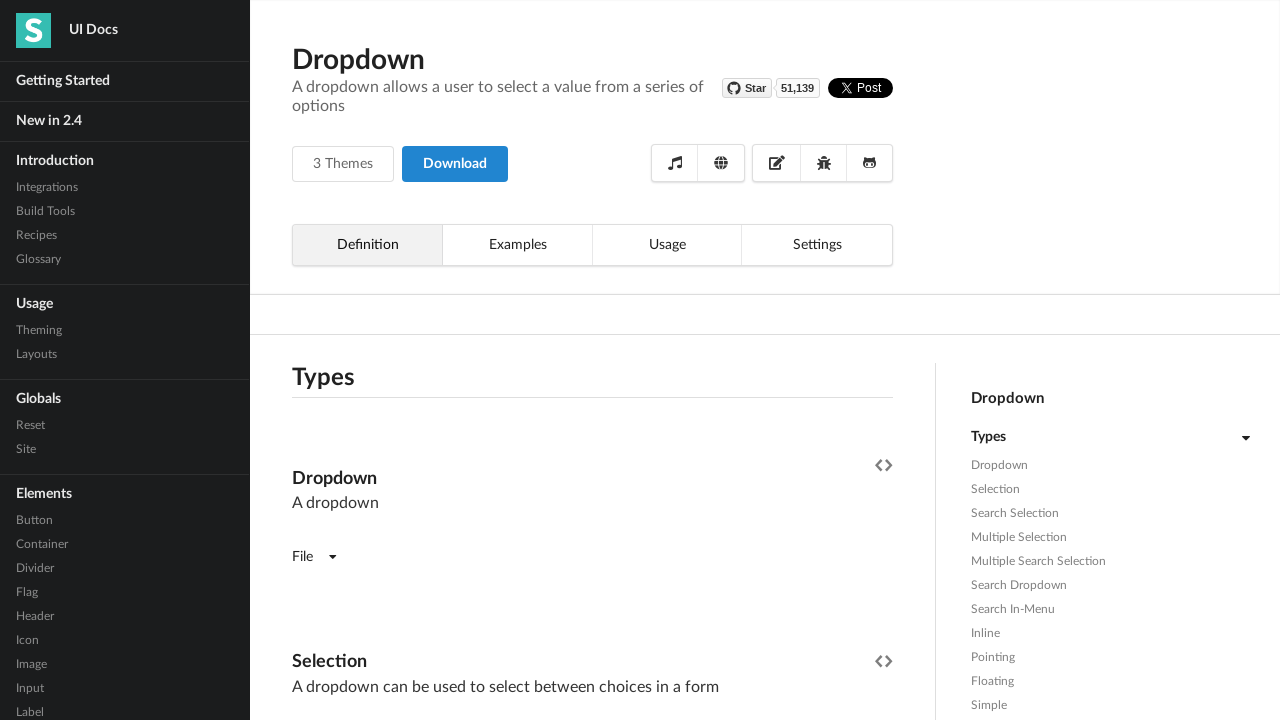

Clicked to open the dropdown menu at (390, 361) on xpath=(//*[contains(@class,'ui selection dropdown')])[1]
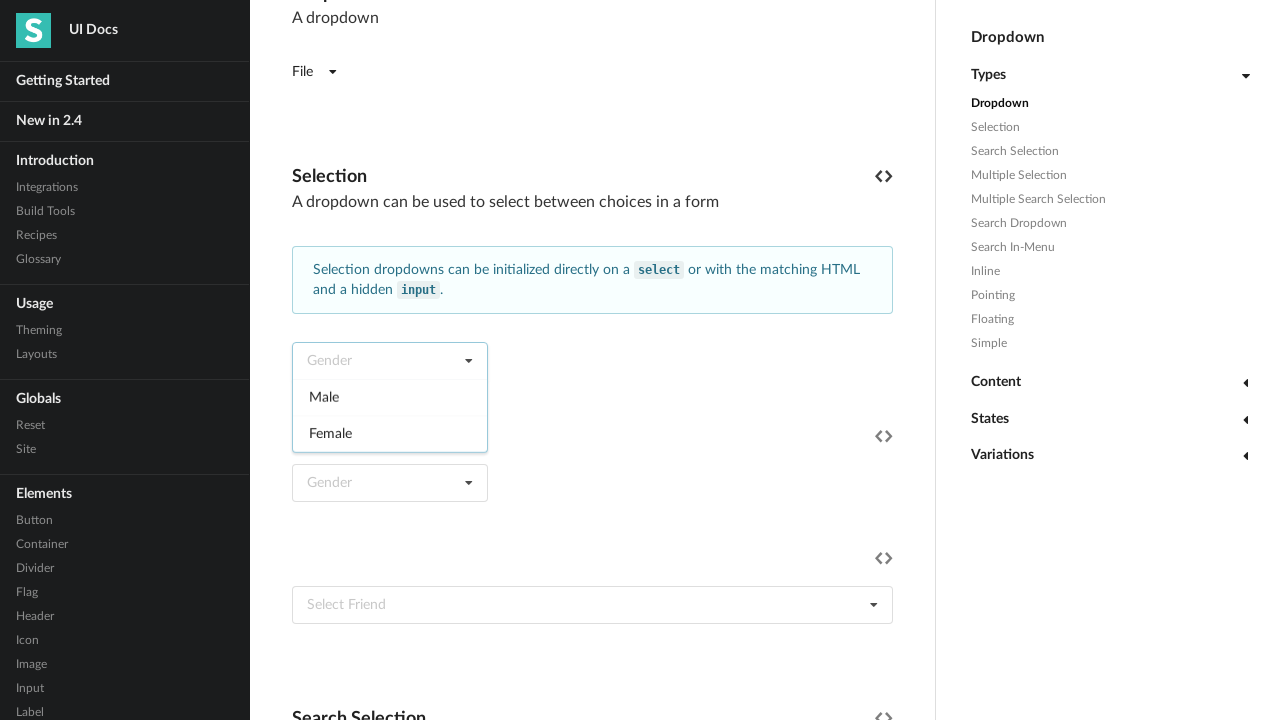

Waited for dropdown items to become visible
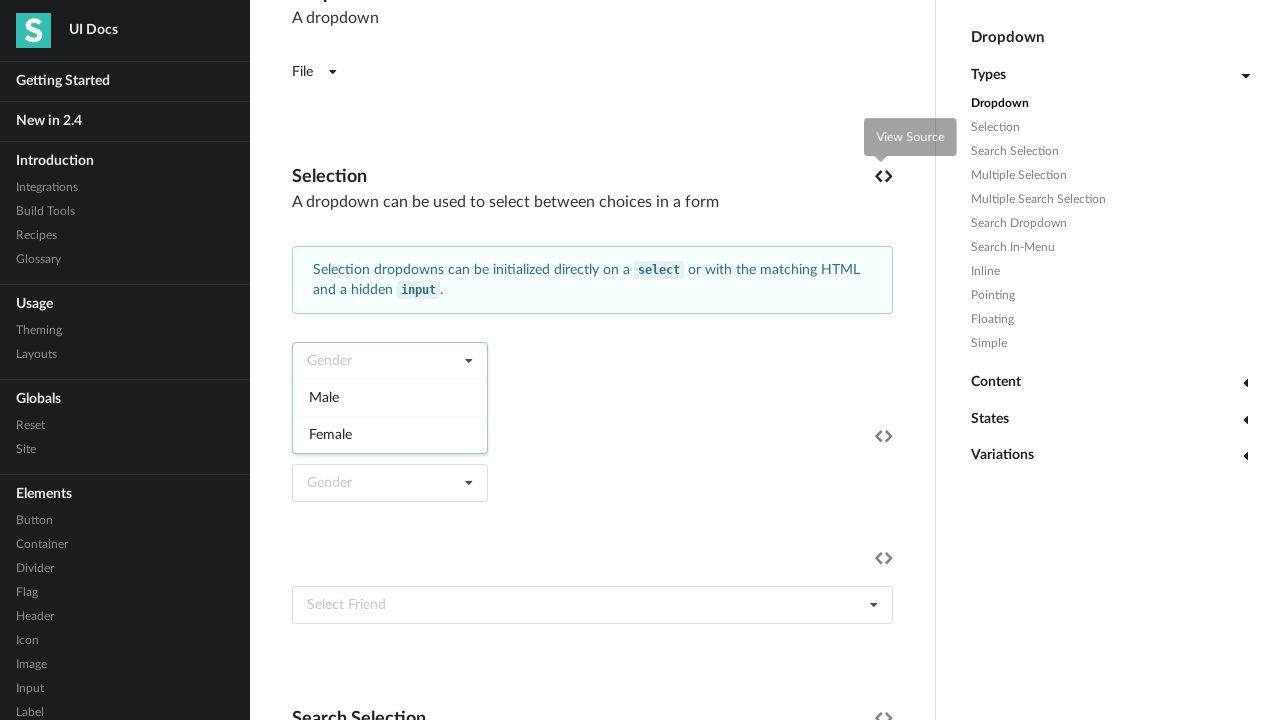

Retrieved all dropdown items
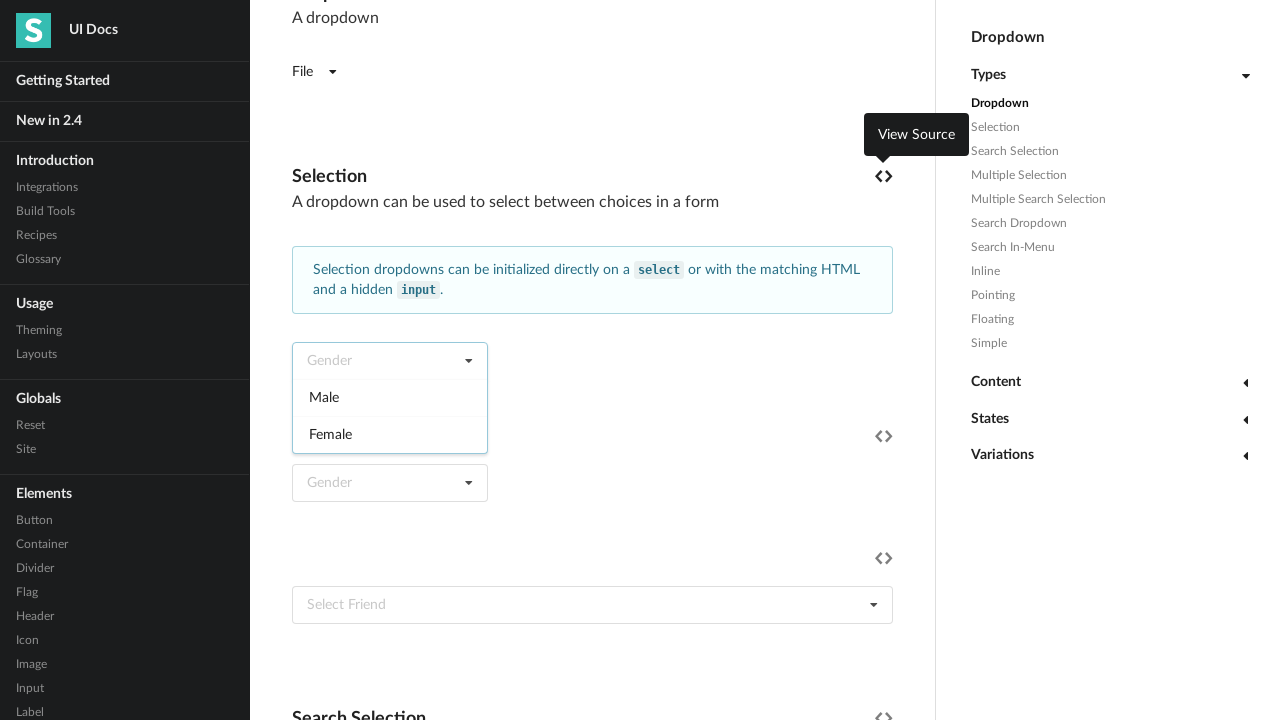

Clicked the first item in the dropdown at (390, 397) on xpath=(//*[contains(@class,'ui selection dropdown')])[1]/child::*[4]/div >> nth=
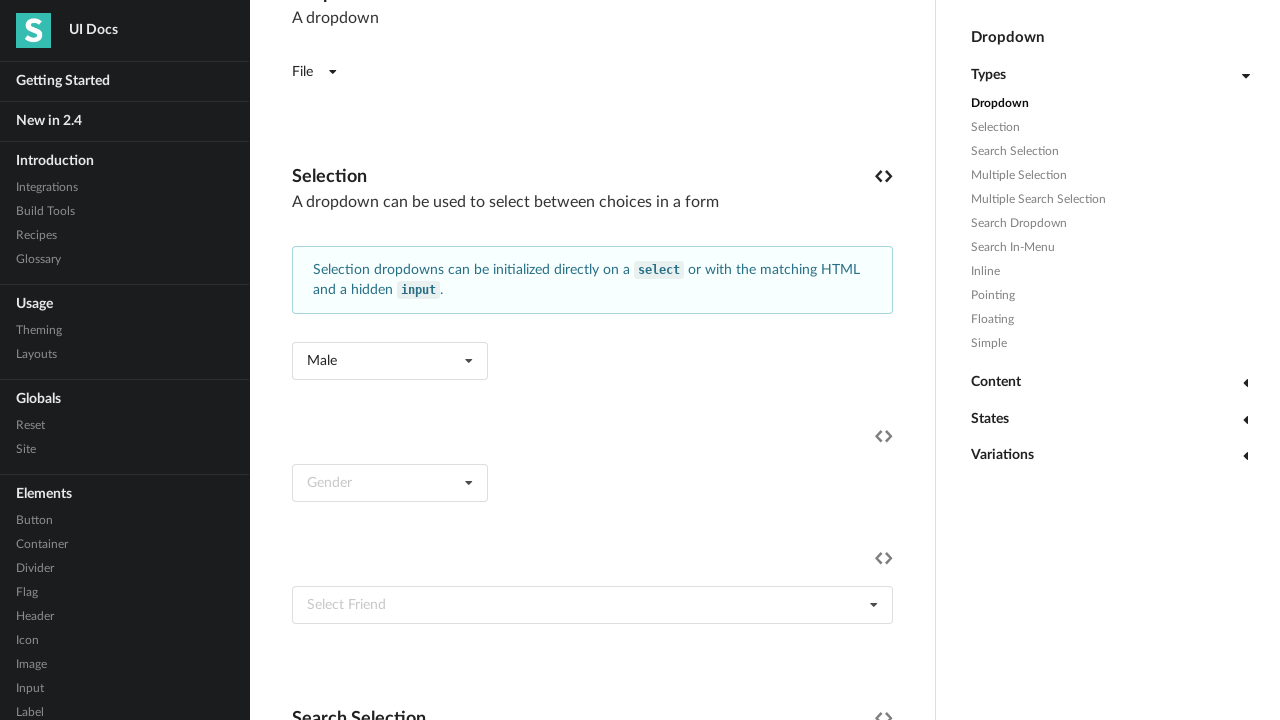

Waited for selection effect to complete
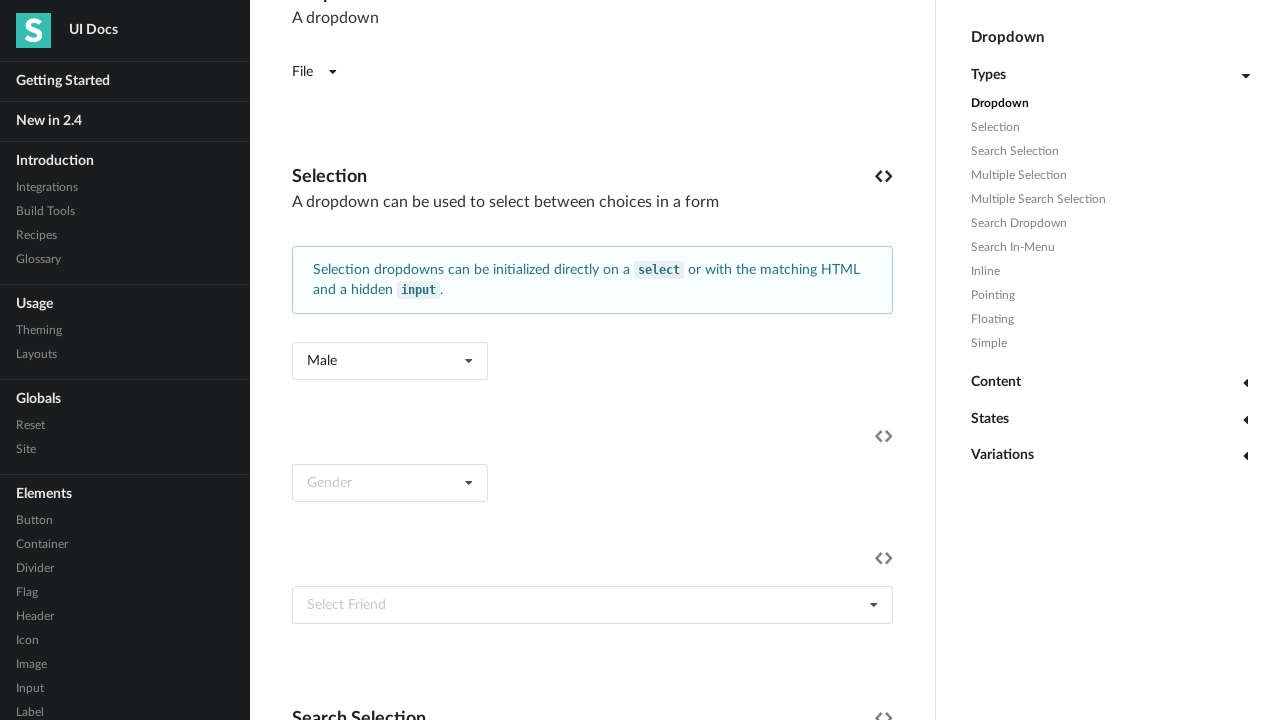

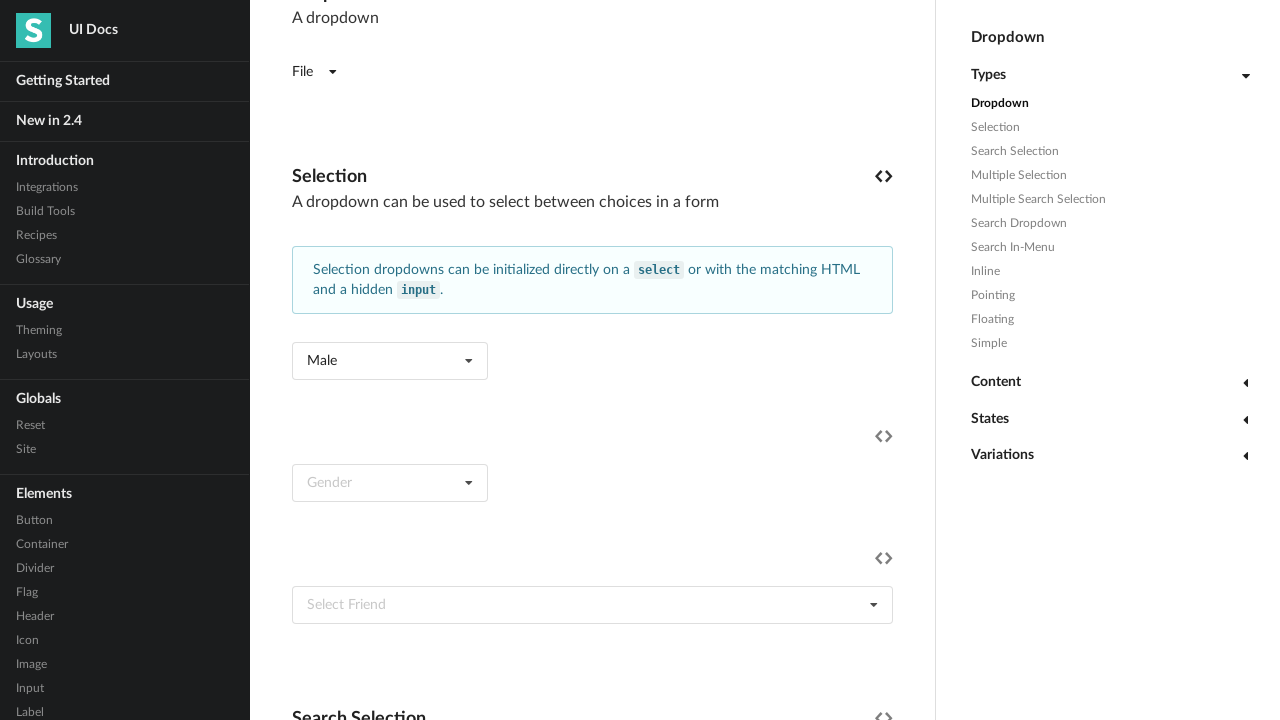